Tests navigation on the Automation Store website by clicking on the navigation menu icon, then clicking on the NFPA Cylinders link, and verifying that the NFPA Cylinders page heading is displayed.

Starting URL: https://automationstore.com/

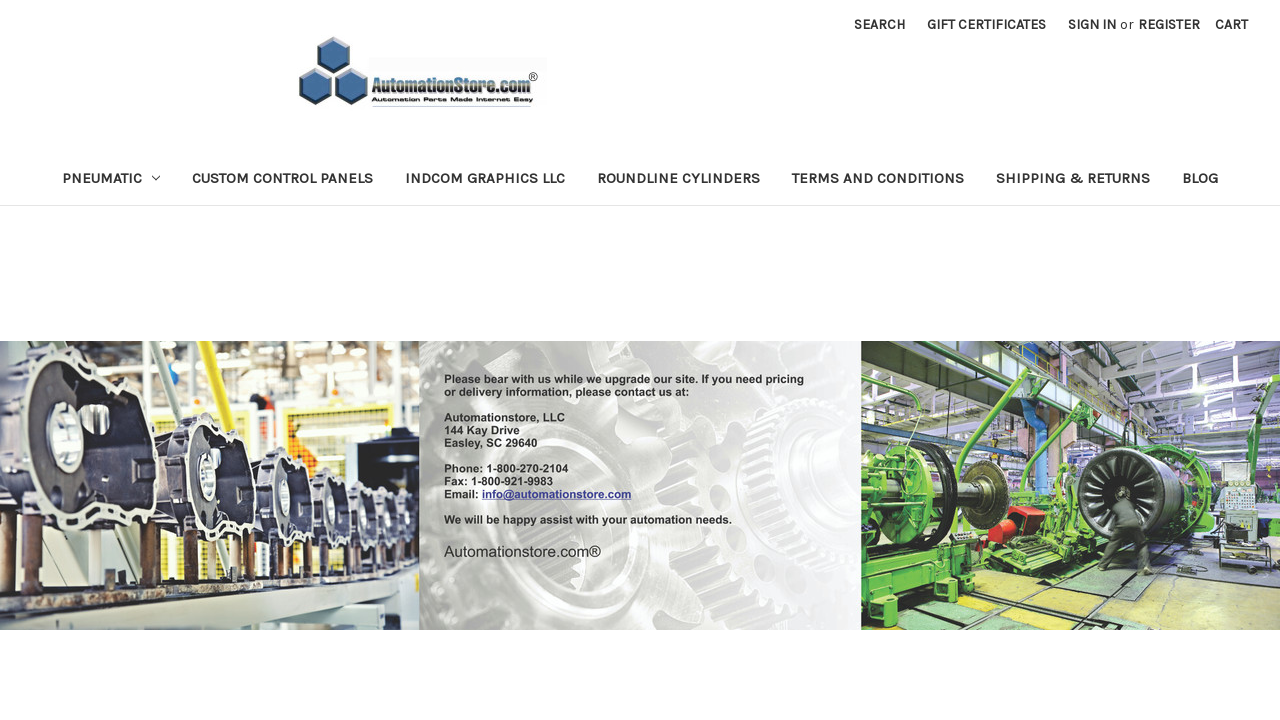

Navigation menu icon loaded
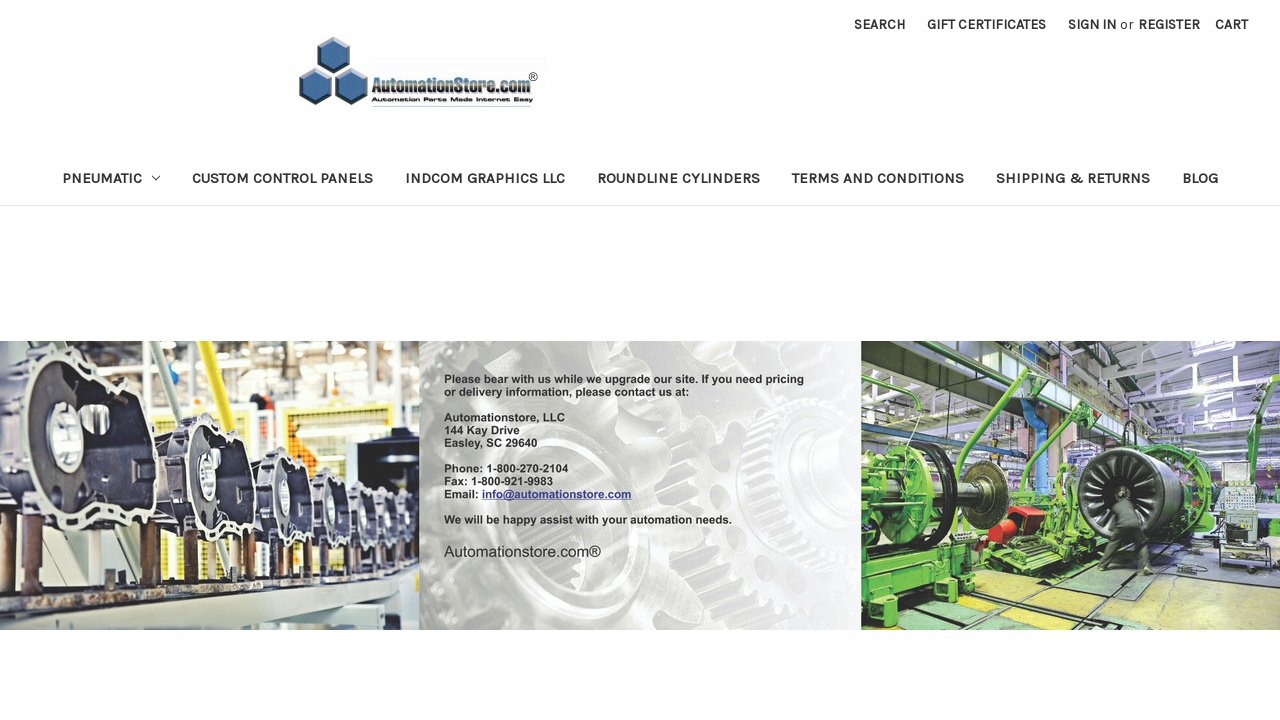

Clicked navigation menu icon at (156, 178) on //i[@class='icon navPages-action-moreIcon']/*[name()='svg']
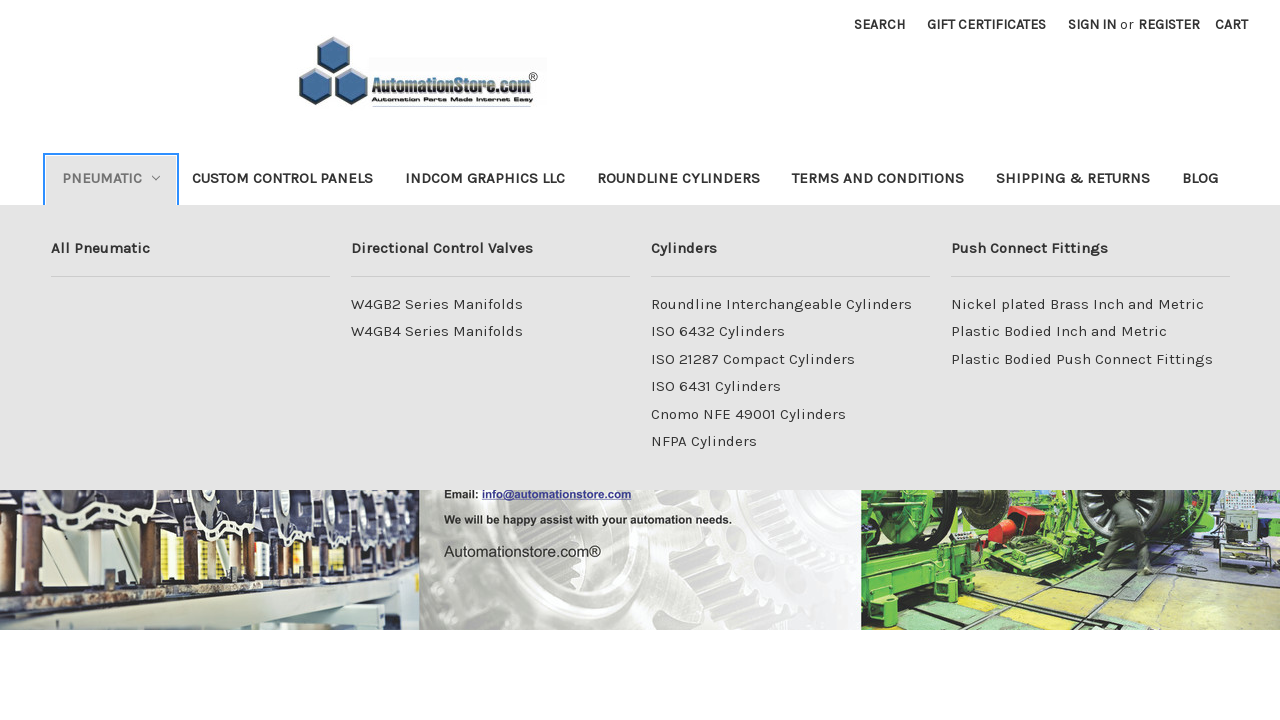

NFPA Cylinders link loaded
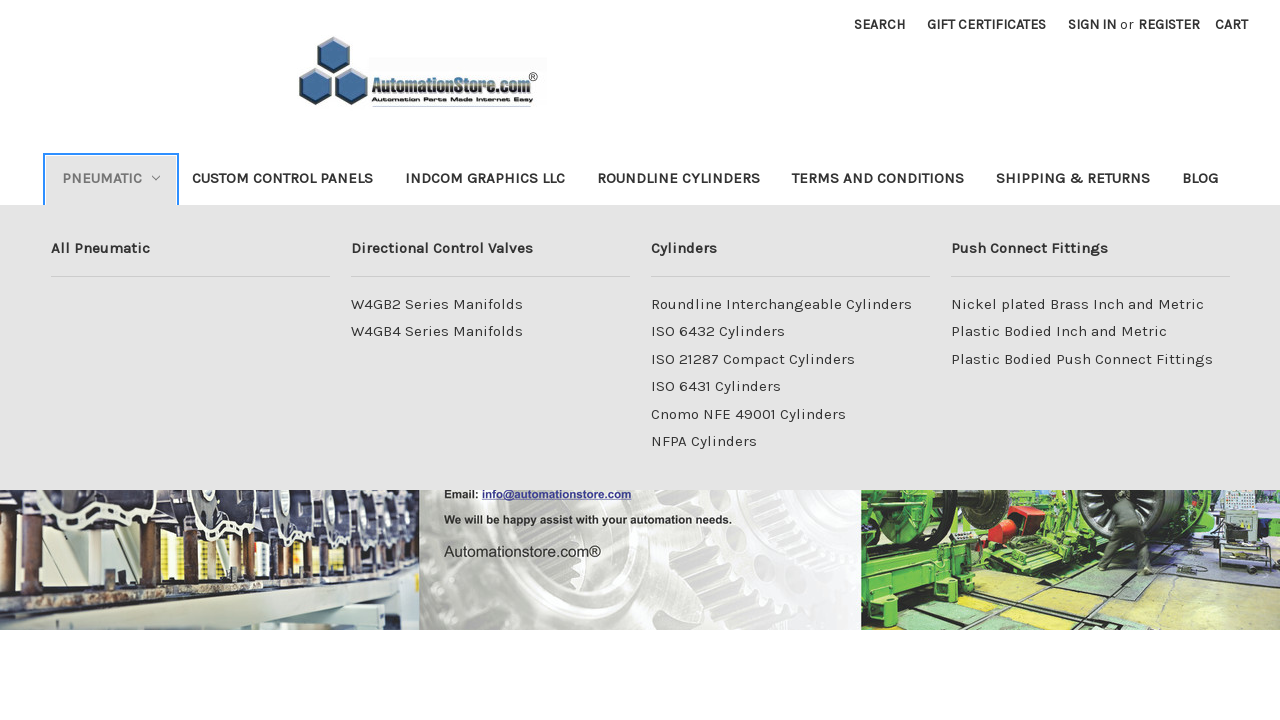

Clicked NFPA Cylinders link at (790, 444) on //*[contains(text(),'NFPA Cylinders')]
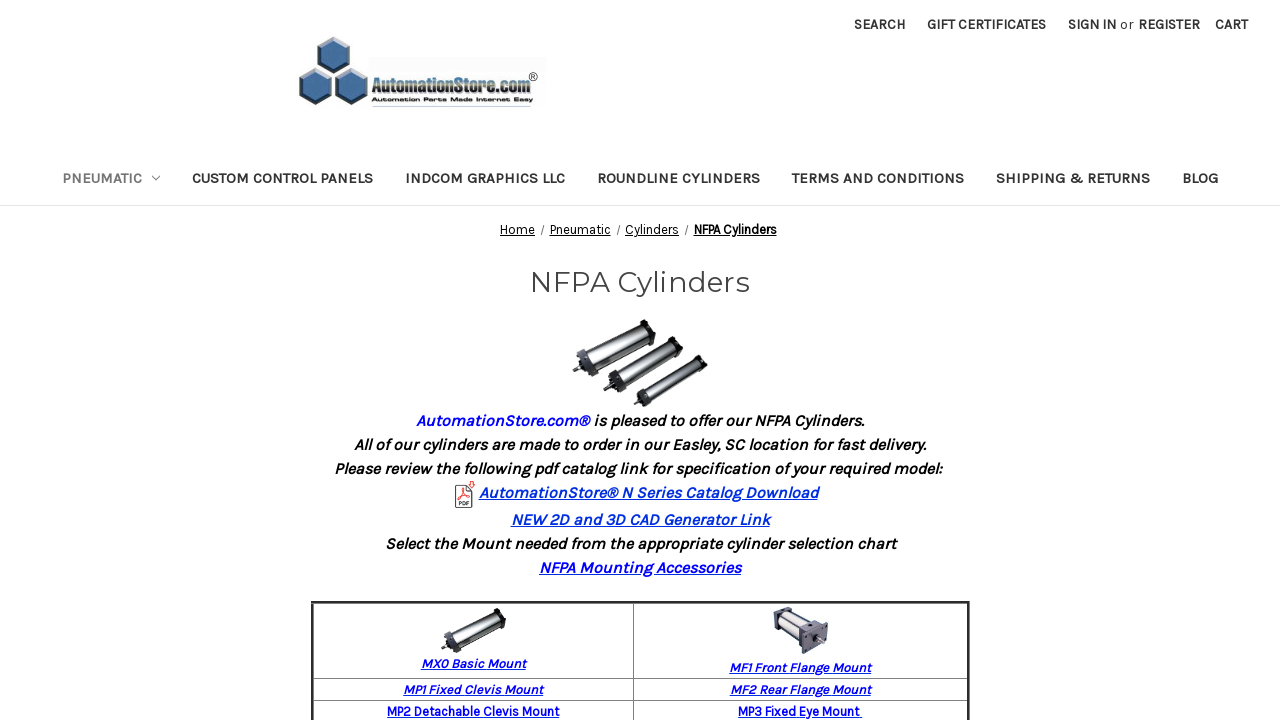

NFPA Cylinders page heading loaded
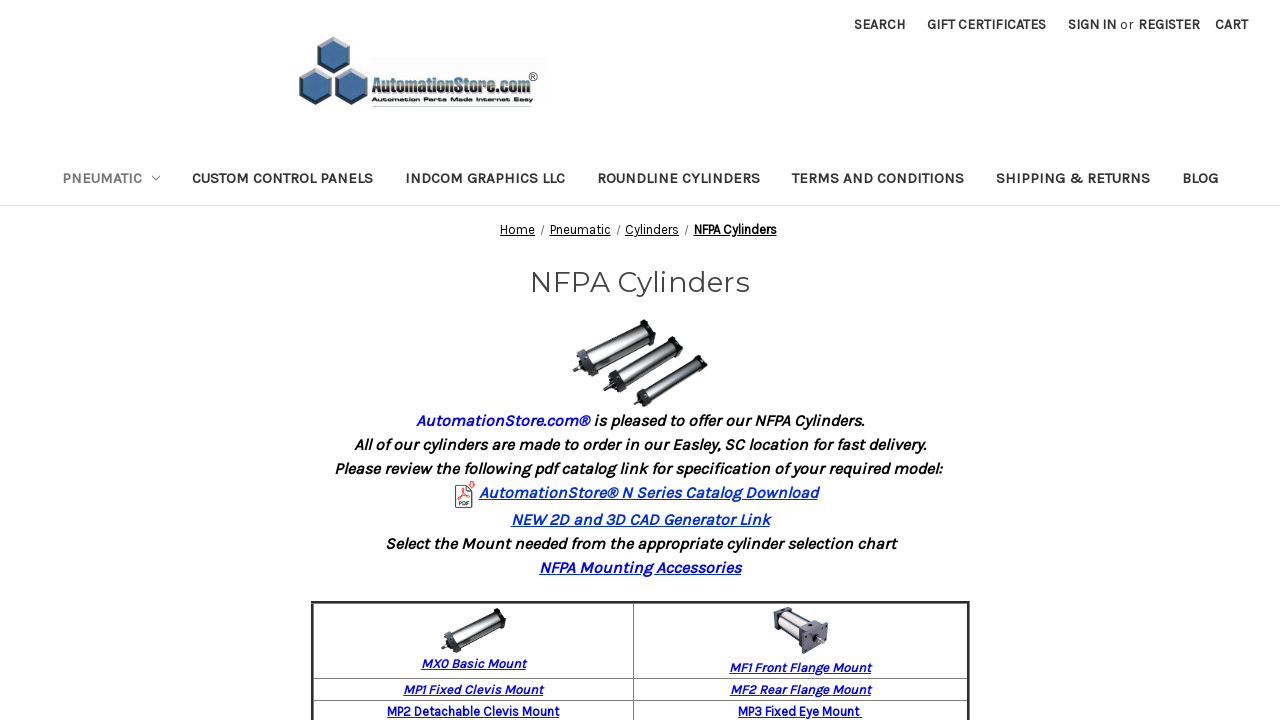

Verified NFPA Cylinders page heading is visible
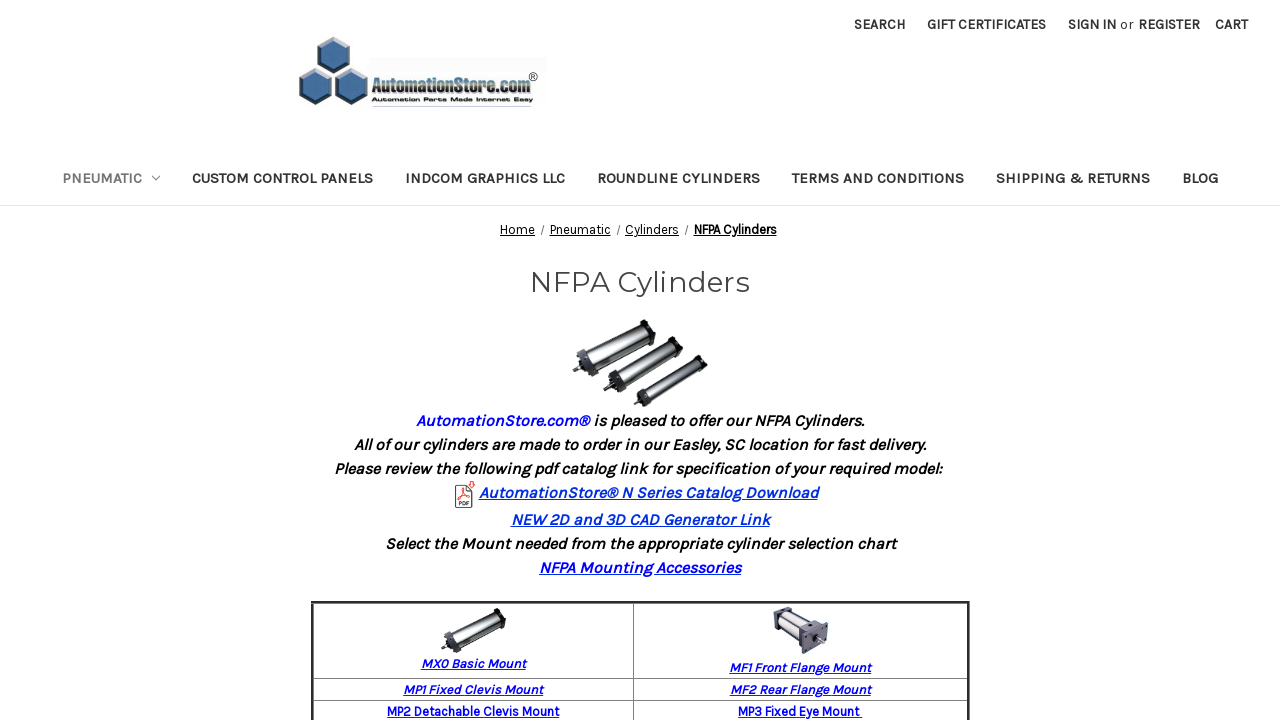

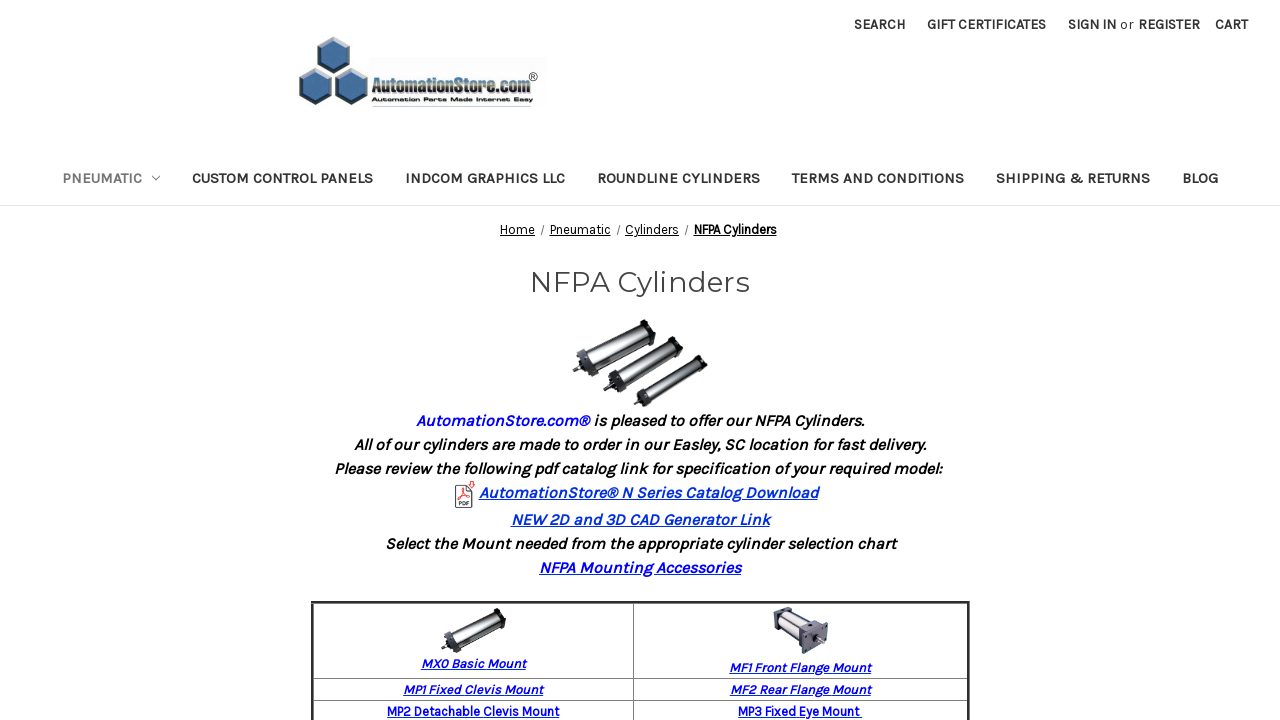